Tests a registration form by filling in personal information fields (name, email, phone, address) and submitting the form, then verifies successful registration message appears.

Starting URL: http://suninjuly.github.io/registration1.html

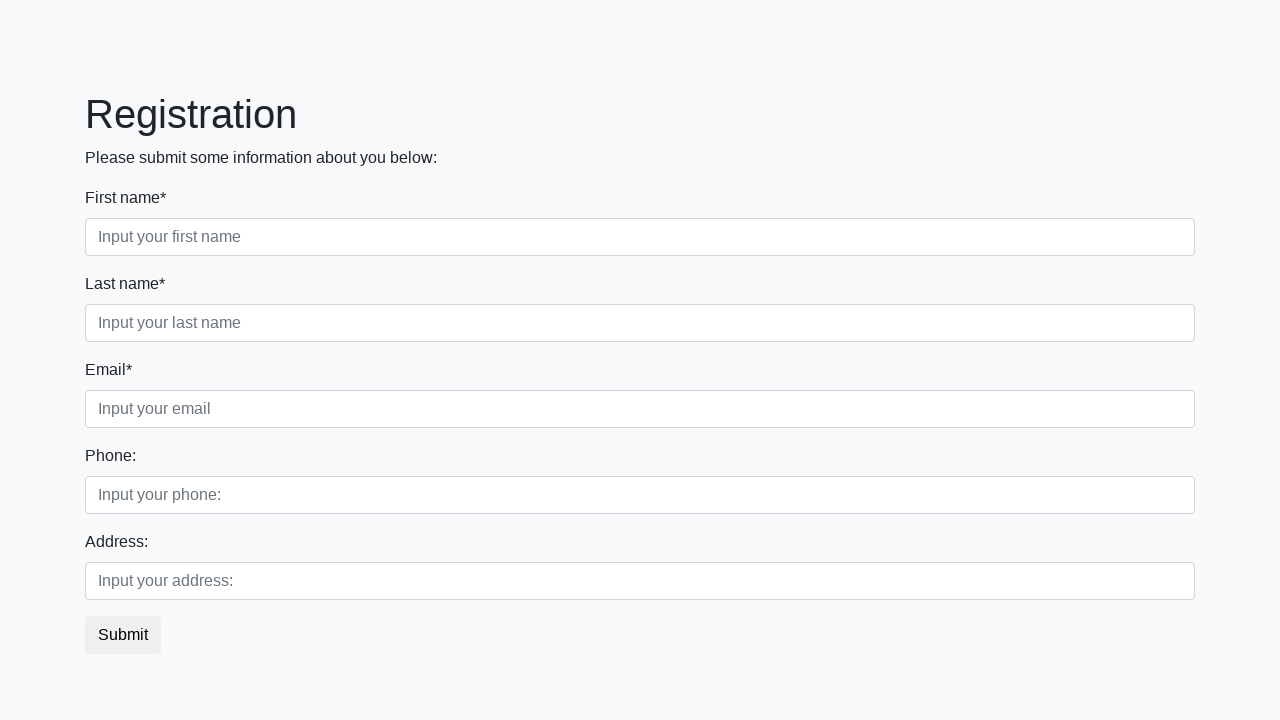

Filled first name field with 'Ivan' on .first_block > div.form-group.first_class > input
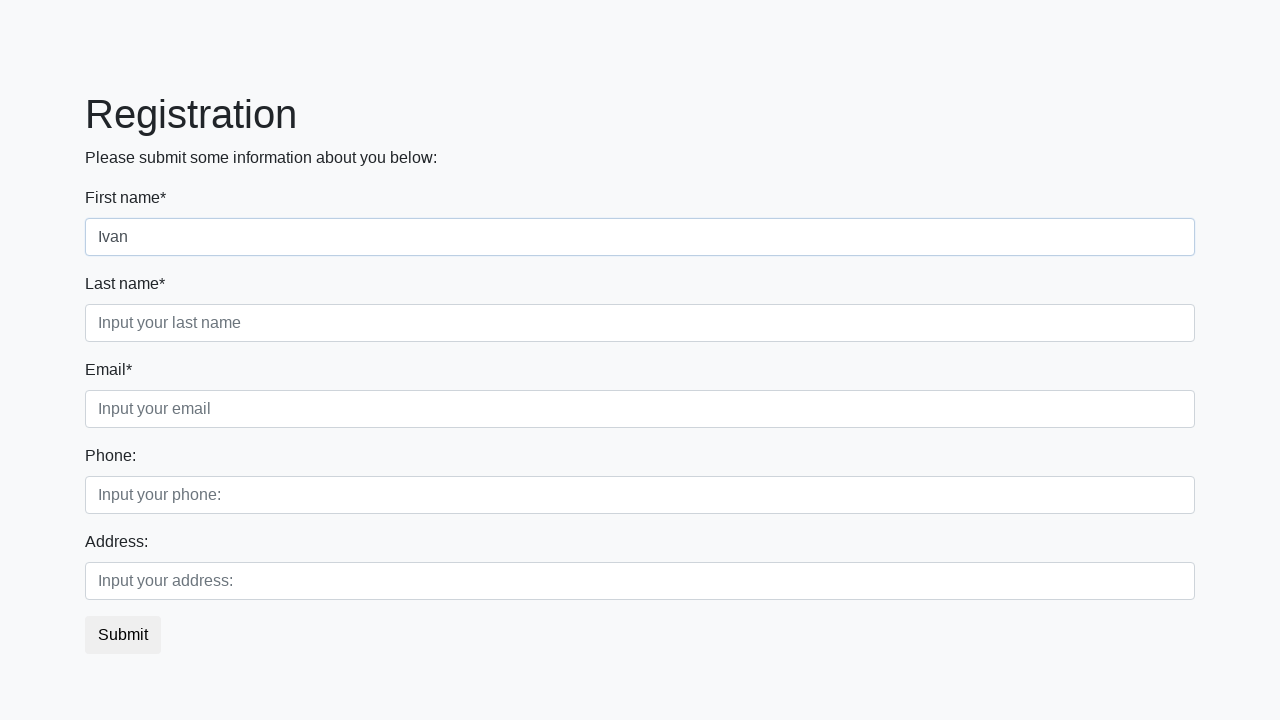

Filled last name field with 'Petrov' on .first_block > div.form-group.second_class > input
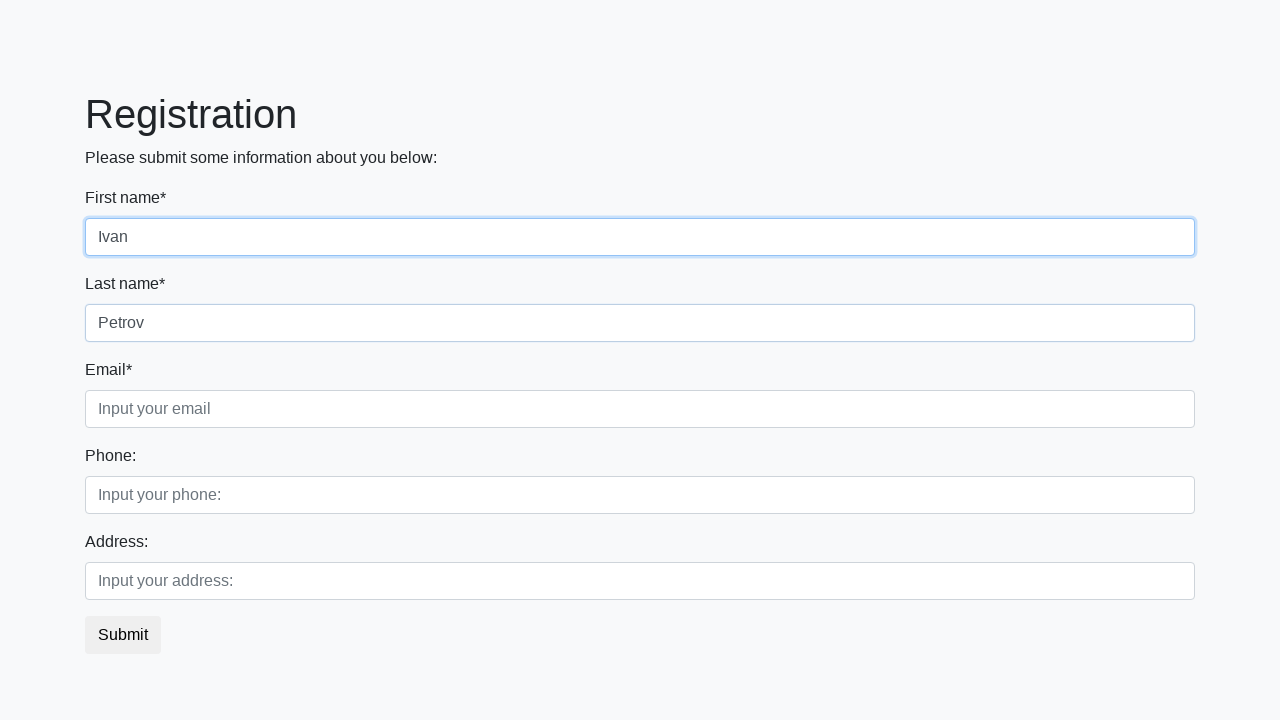

Filled email field with 'test@mail.ru' on .first_block > div.form-group.third_class > input
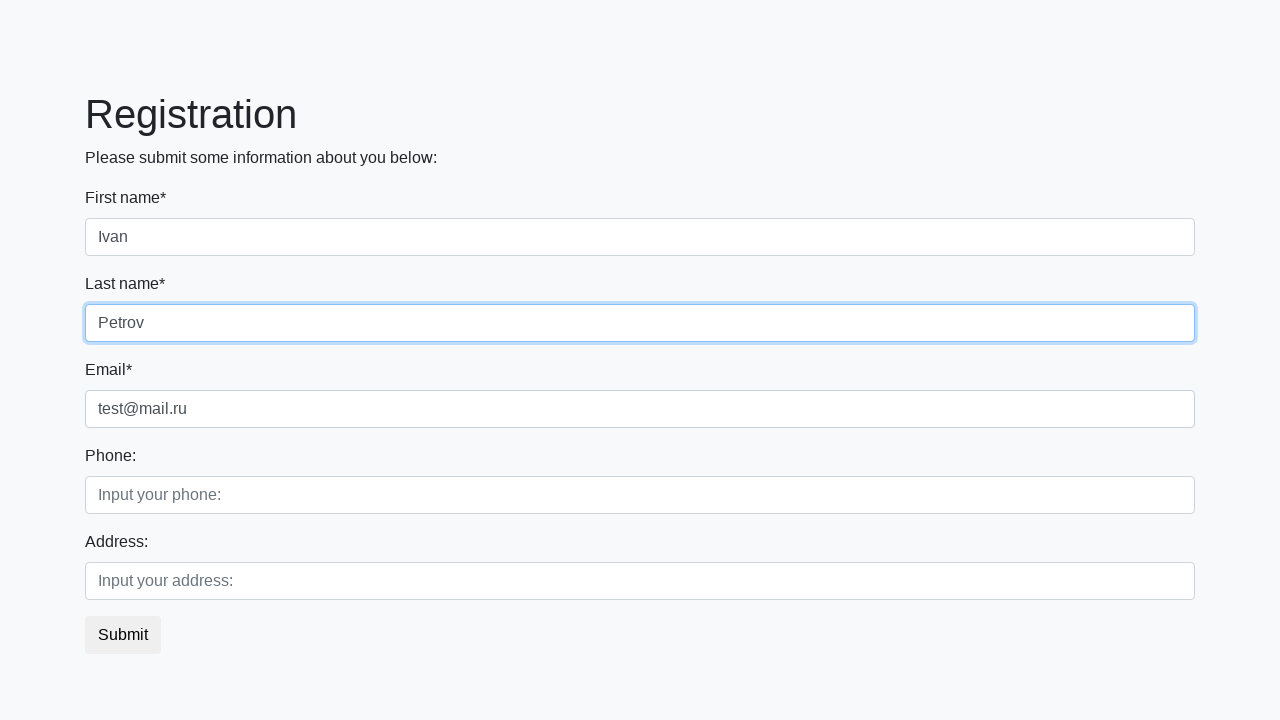

Filled phone number field with '89999999999' on .second_block > div.form-group.first_class > input
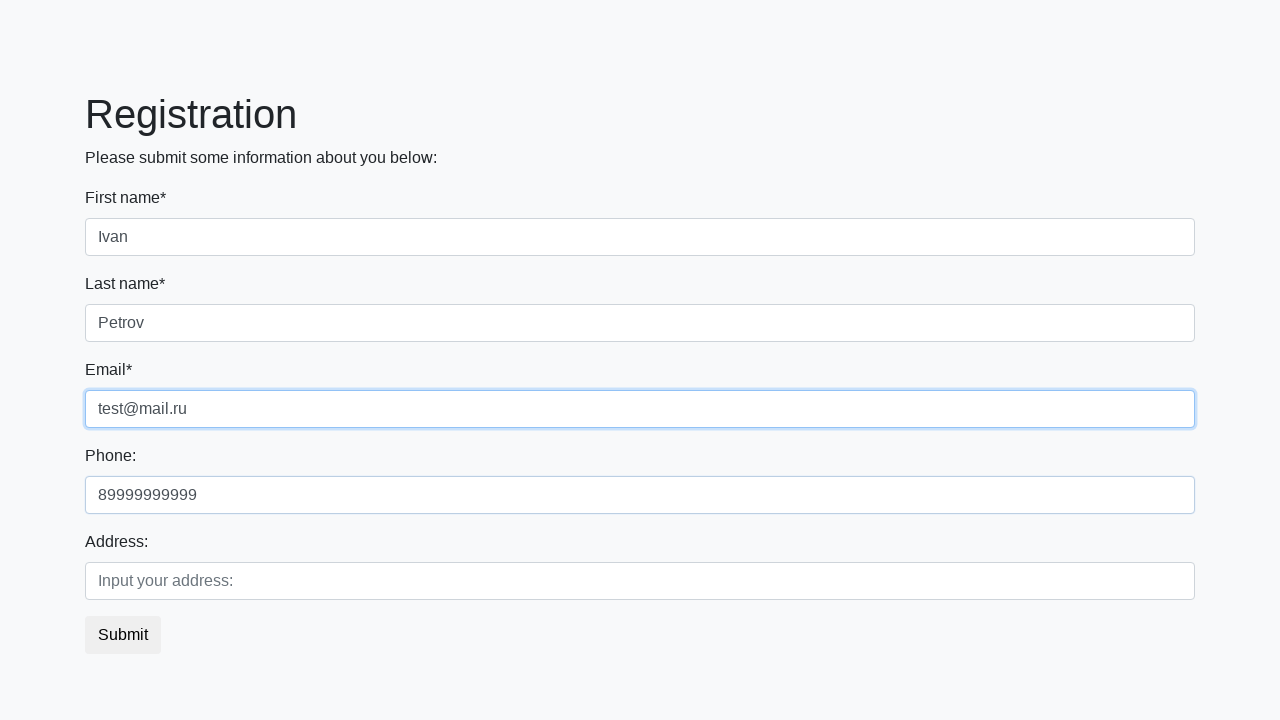

Filled address field with complete address on .second_block > div.form-group.second_class > input
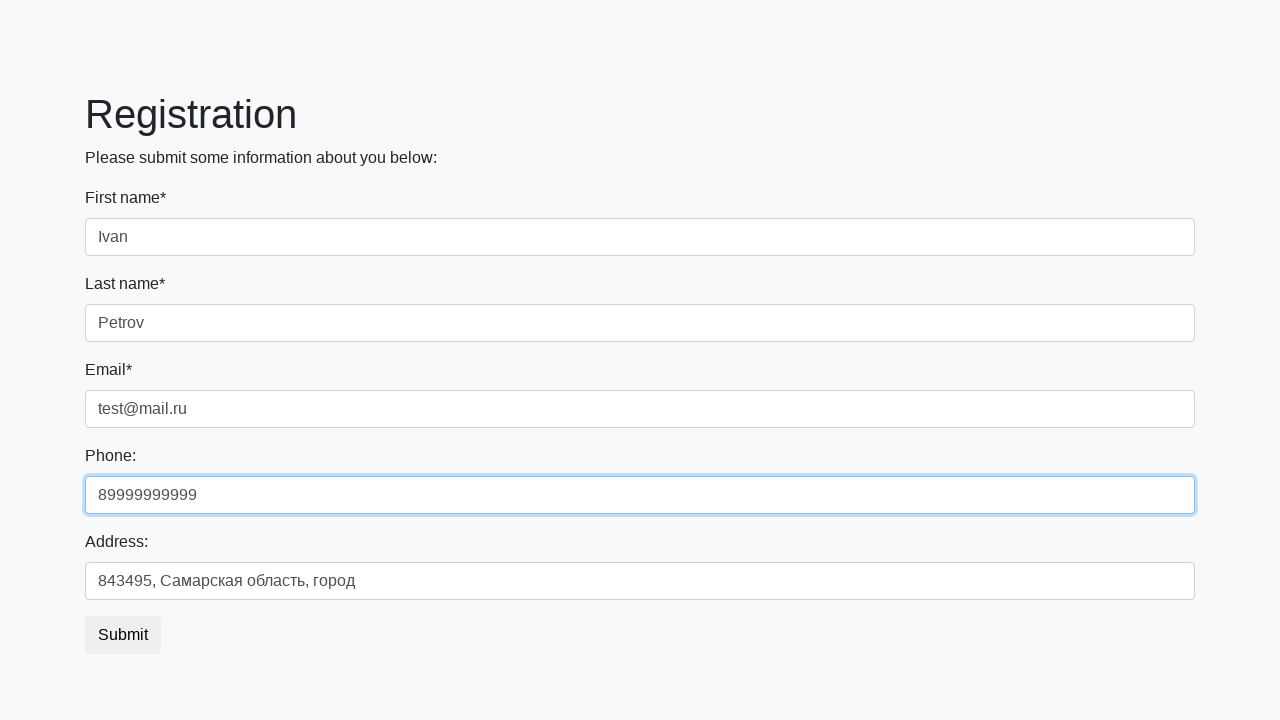

Clicked Submit button at (123, 635) on xpath=//button[text()='Submit']
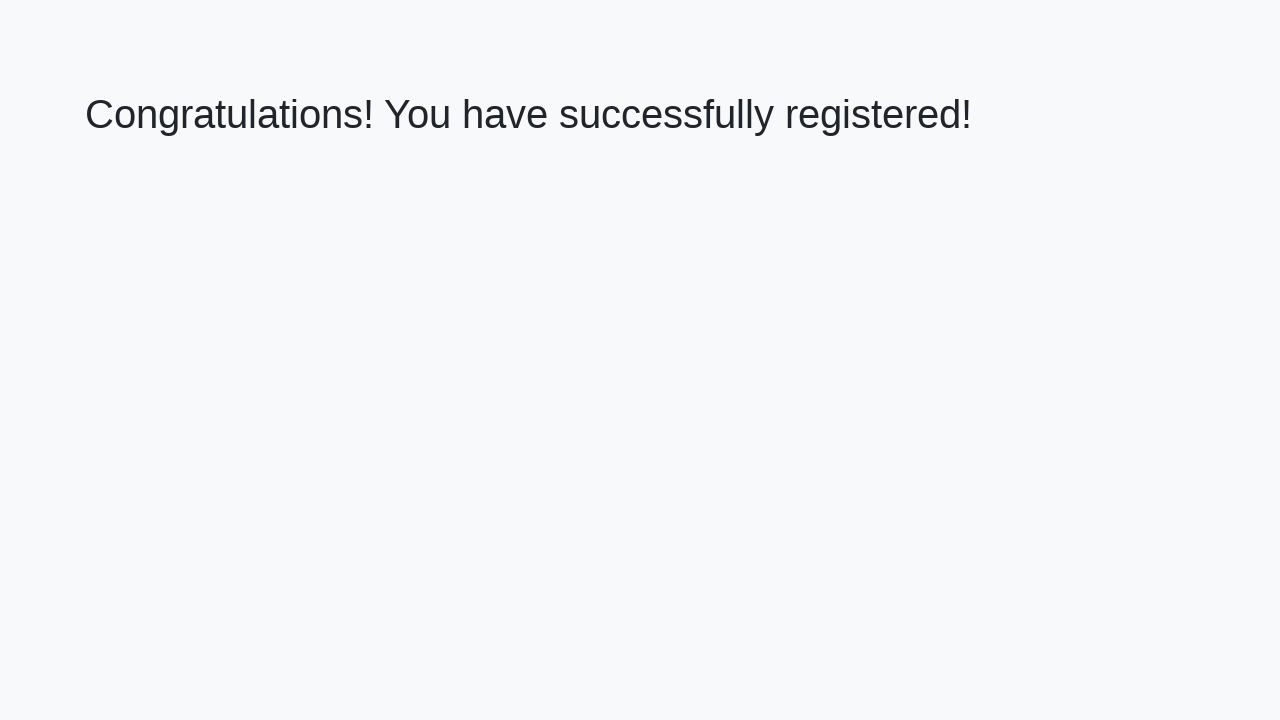

Success message heading loaded
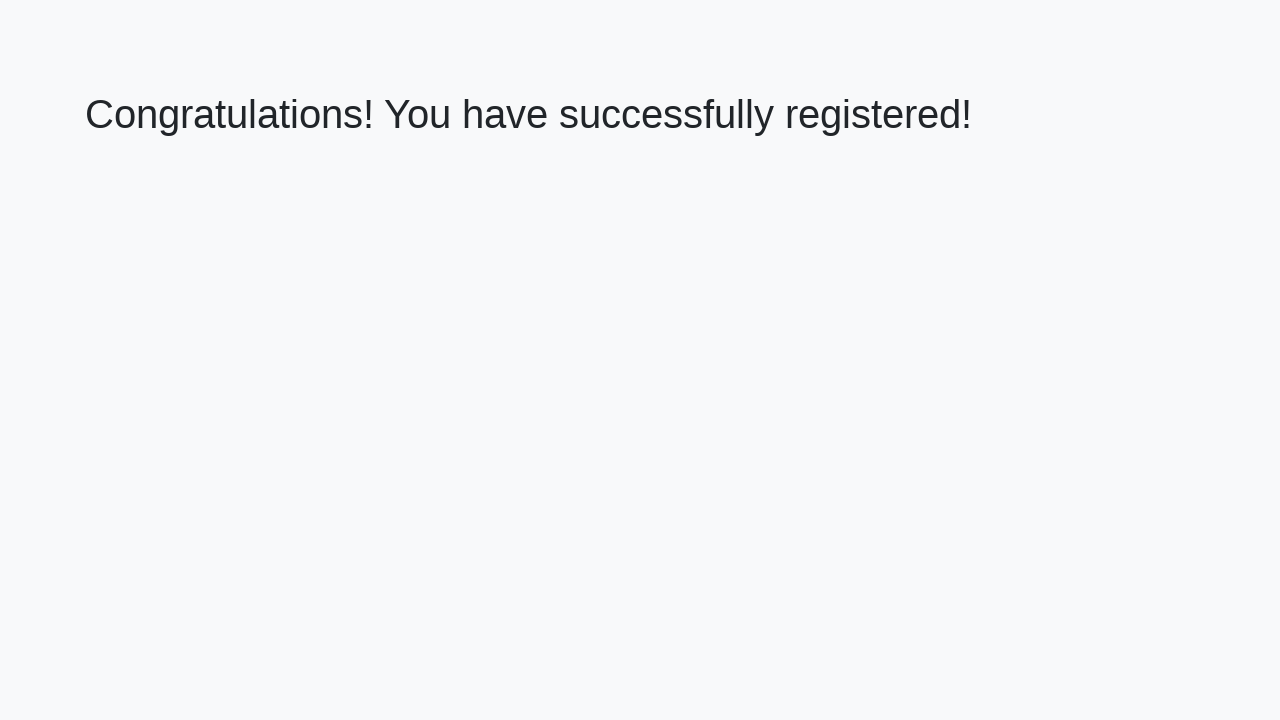

Retrieved success message text
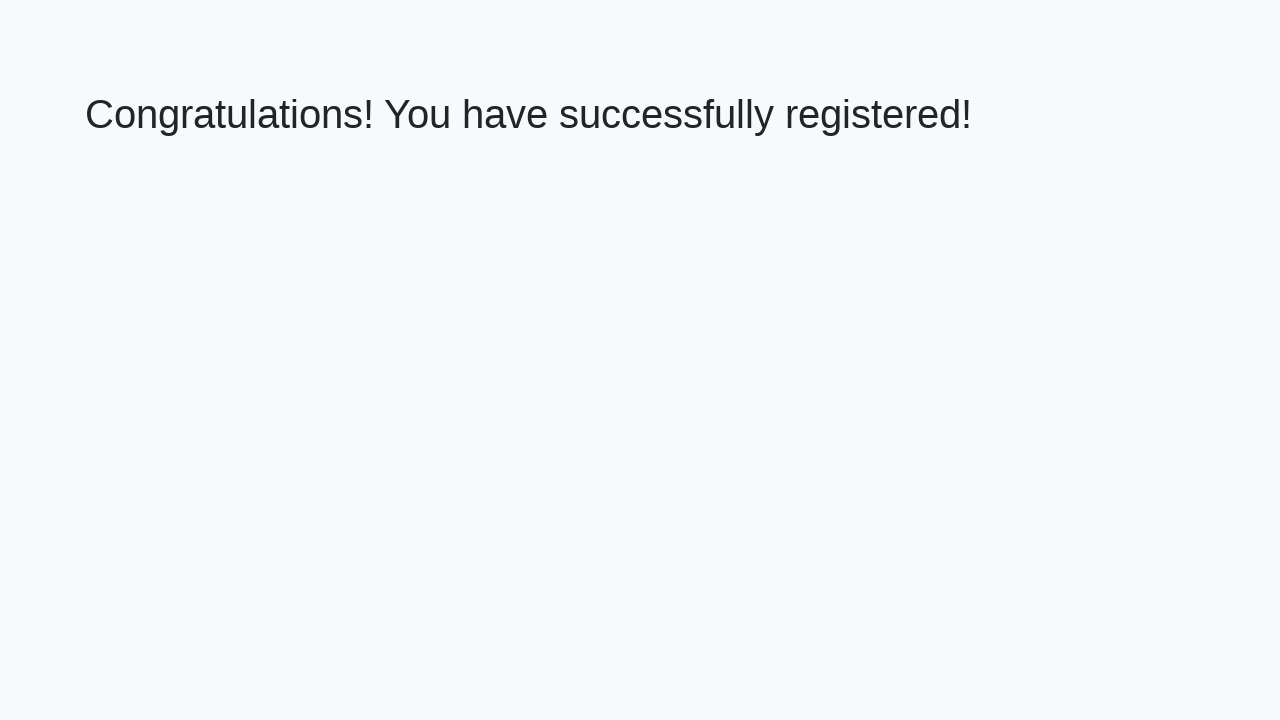

Verified success message matches expected text
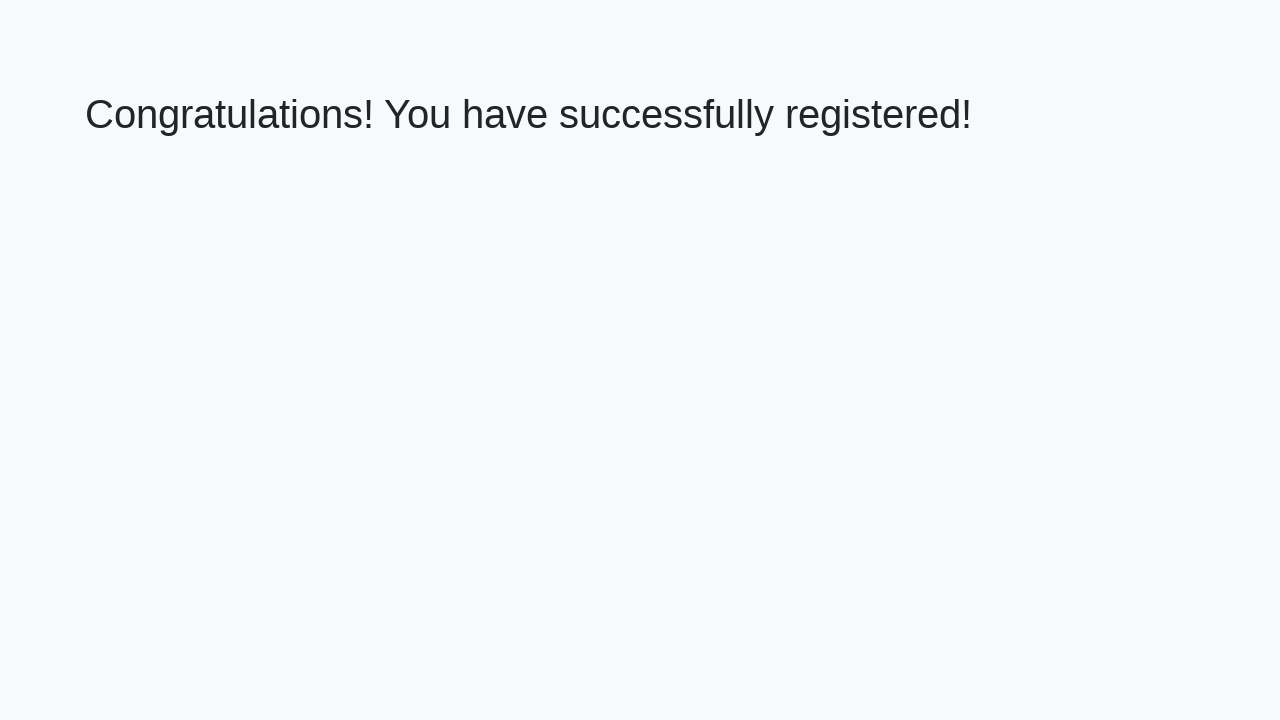

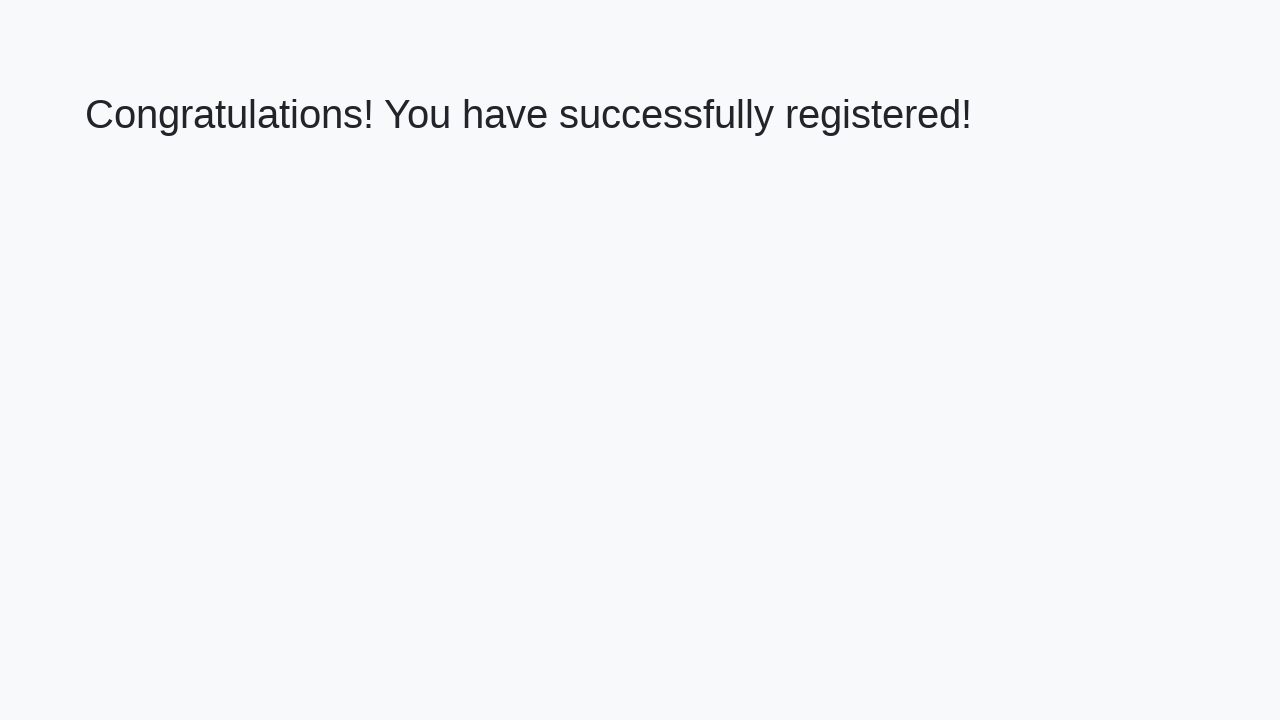